Navigates to the dialog boxes page and verifies the page loads with correct subtitle and URL

Starting URL: https://bonigarcia.dev/selenium-webdriver-java/

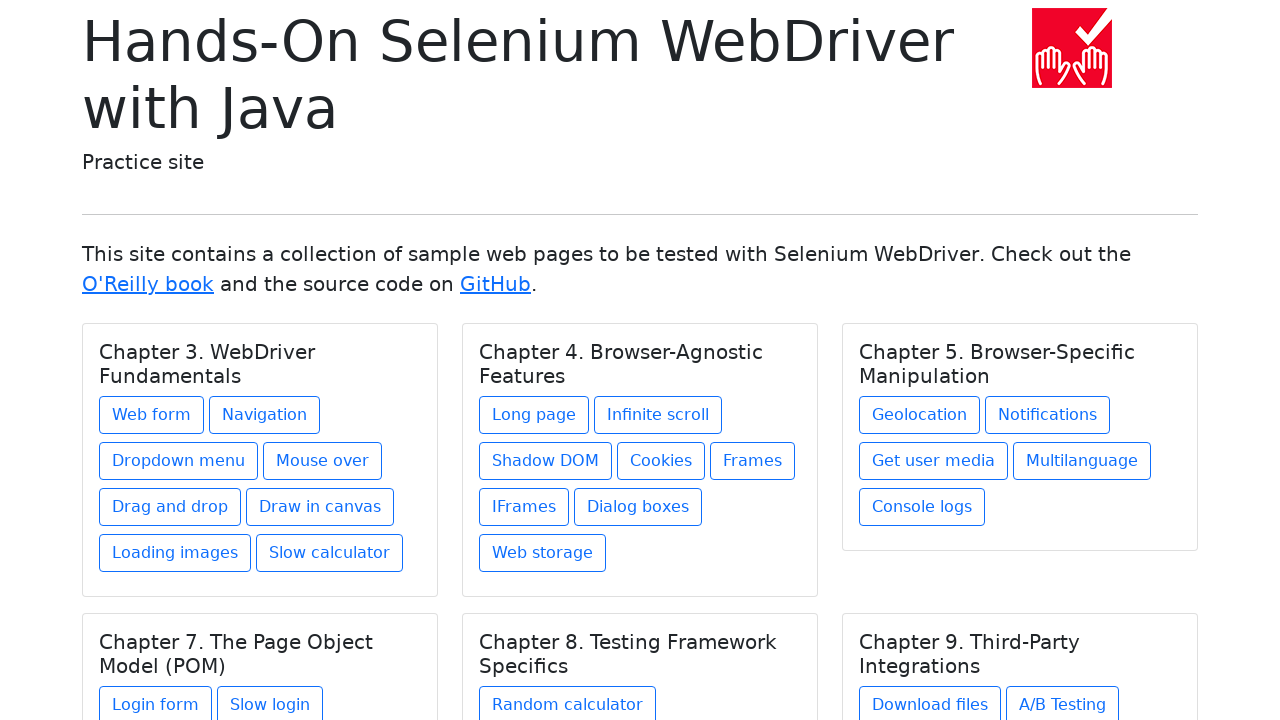

Clicked on Dialog Boxes link to navigate to dialog boxes page at (638, 507) on a[href='dialog-boxes.html']
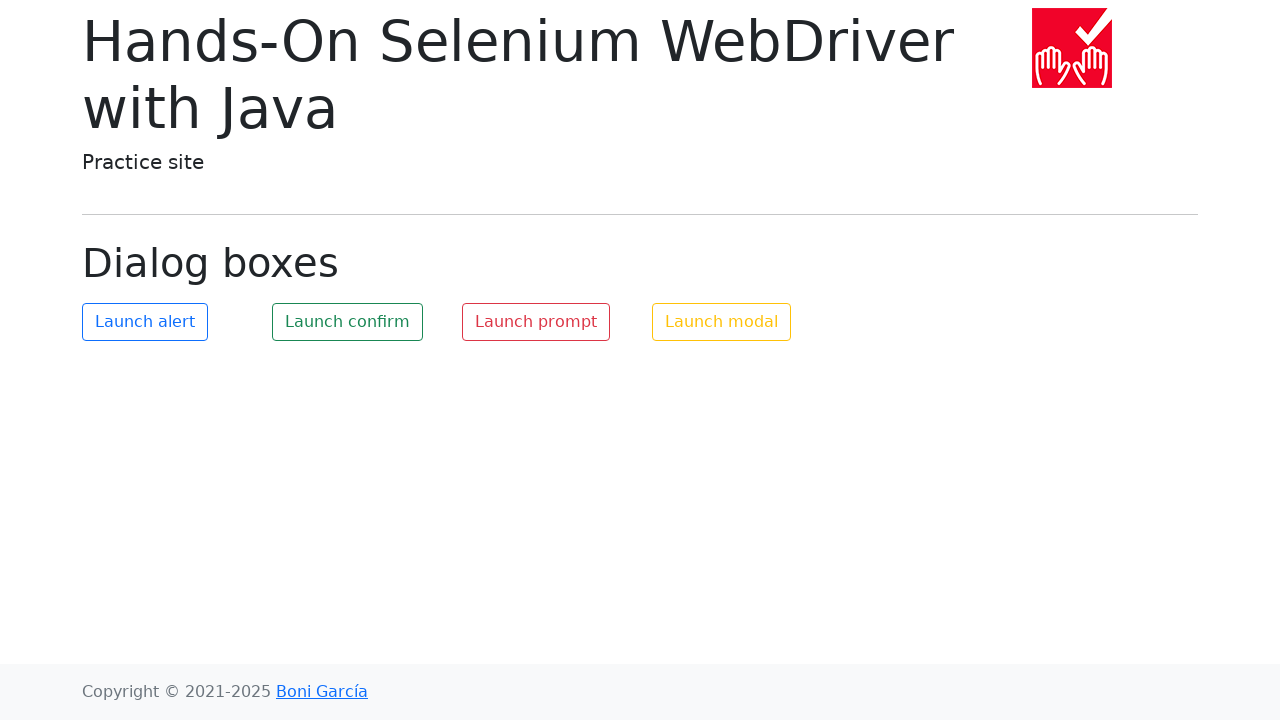

Dialog boxes page loaded and subtitle element is visible
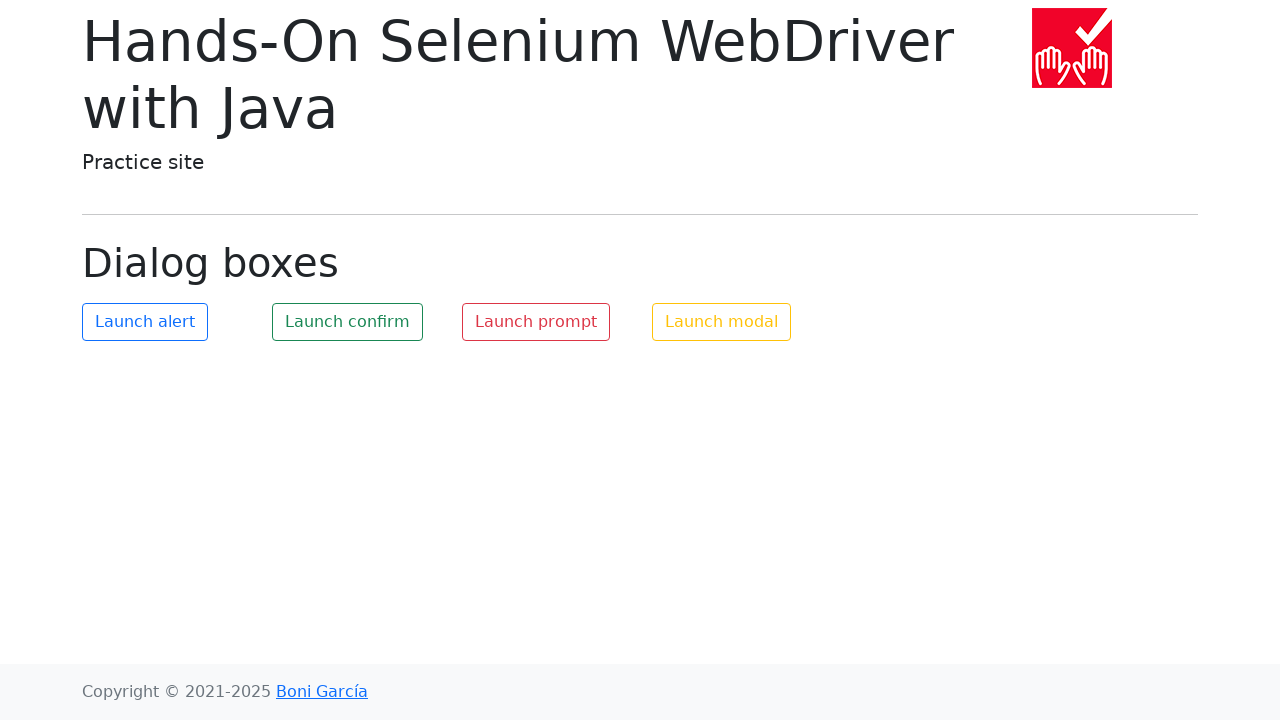

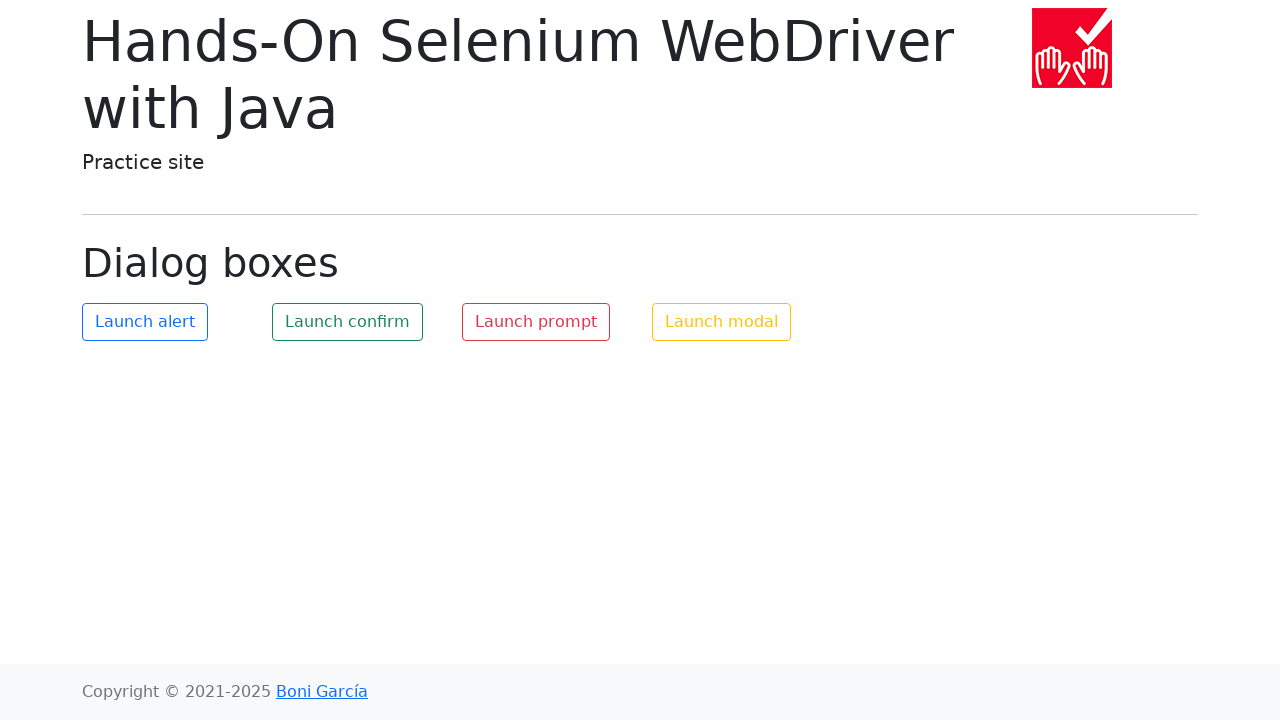